Tests the Contact Us form functionality by navigating to the contact page, filling in name, email, subject, and message fields, submitting the form, handling the alert, and verifying the success message before returning to the home page.

Starting URL: http://automationexercise.com

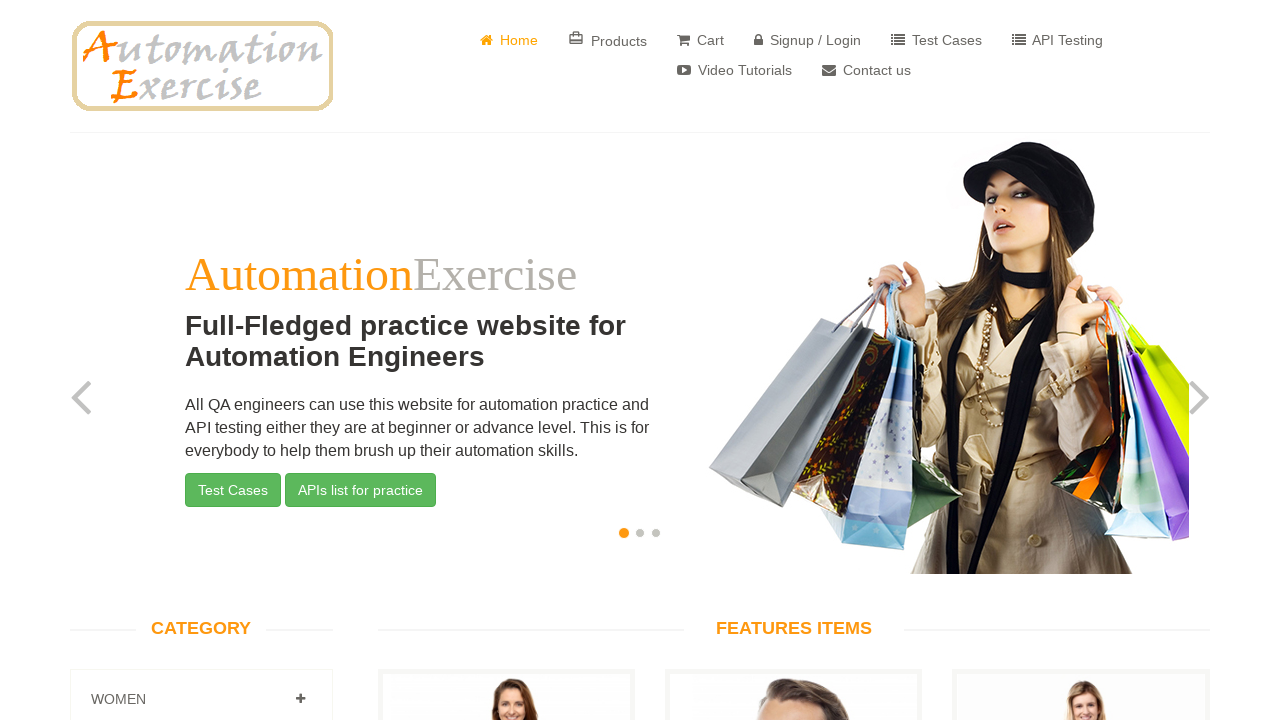

Home page loaded and home link is visible
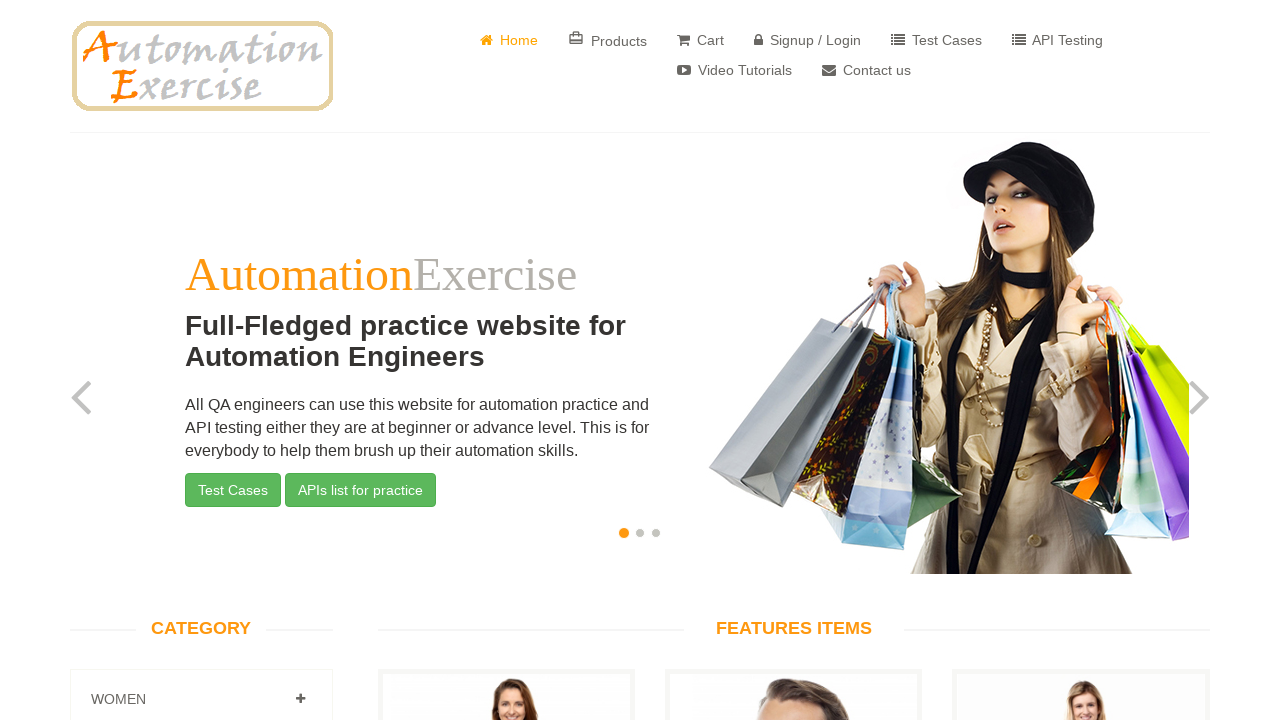

Clicked on 'Contact Us' button at (866, 70) on xpath=//*[text()=' Contact us']
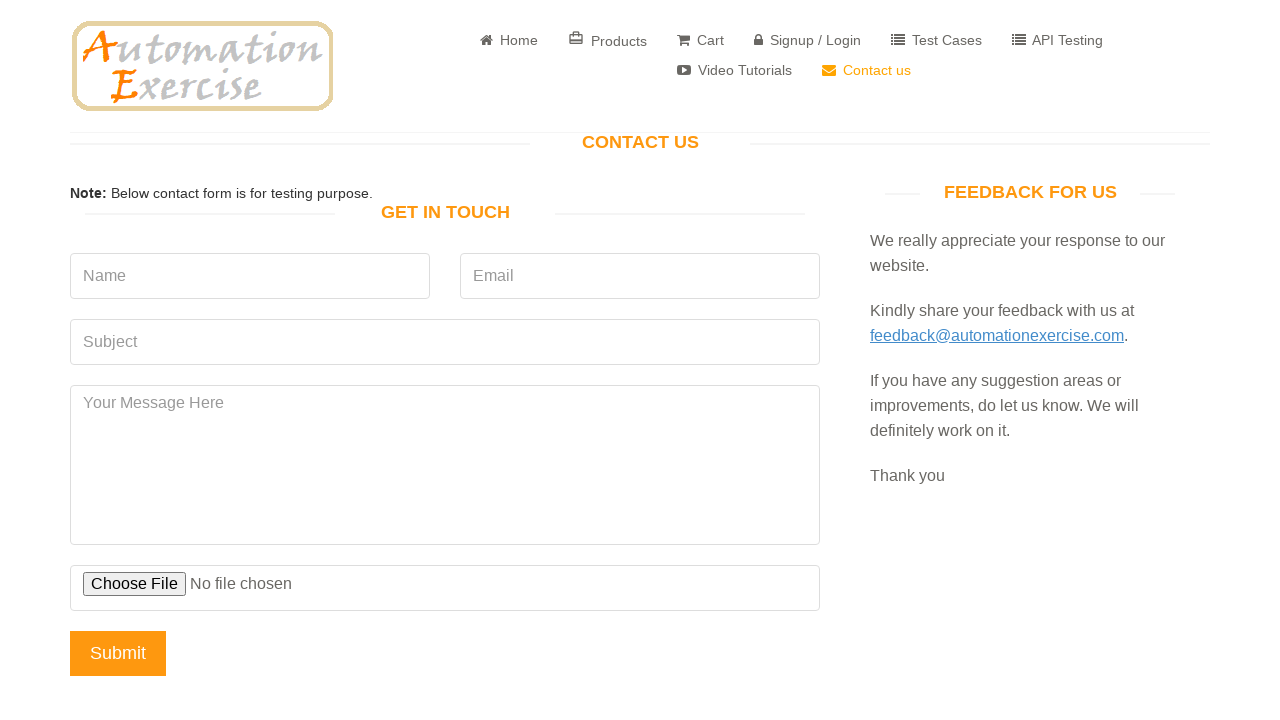

'Get In Touch' heading is visible on contact page
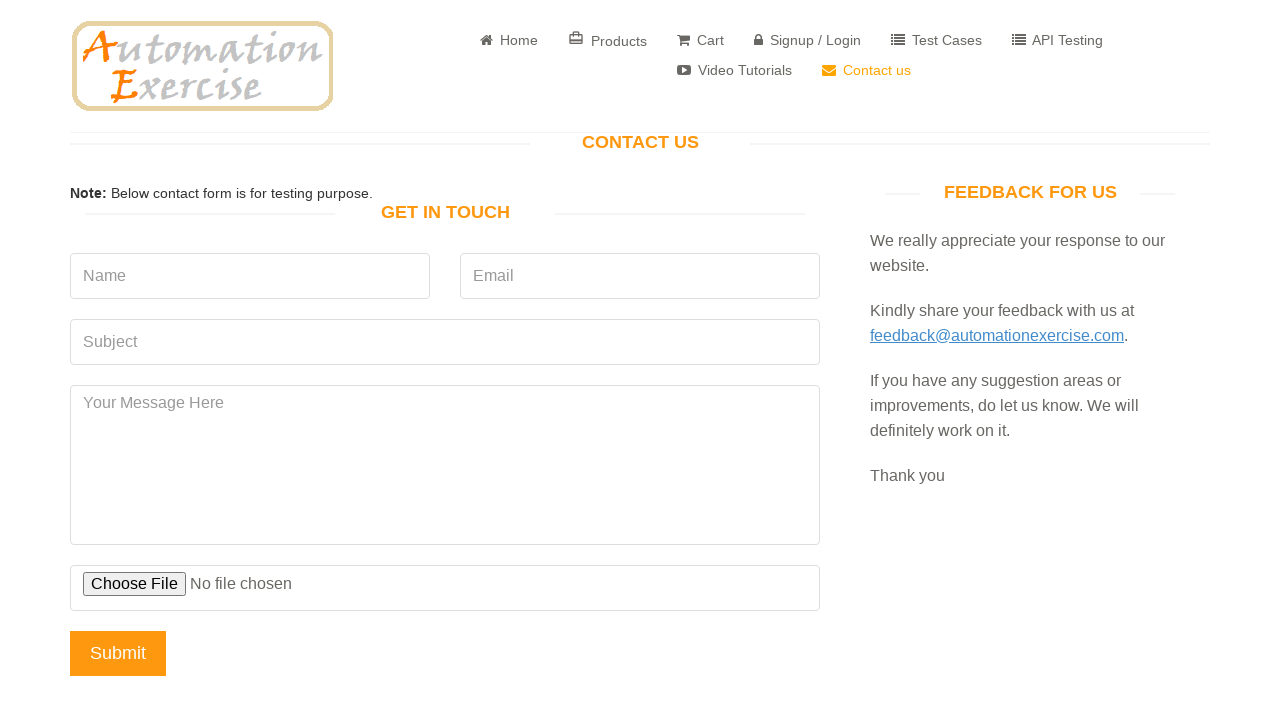

Filled name field with 'Marcus' on input[name='name']
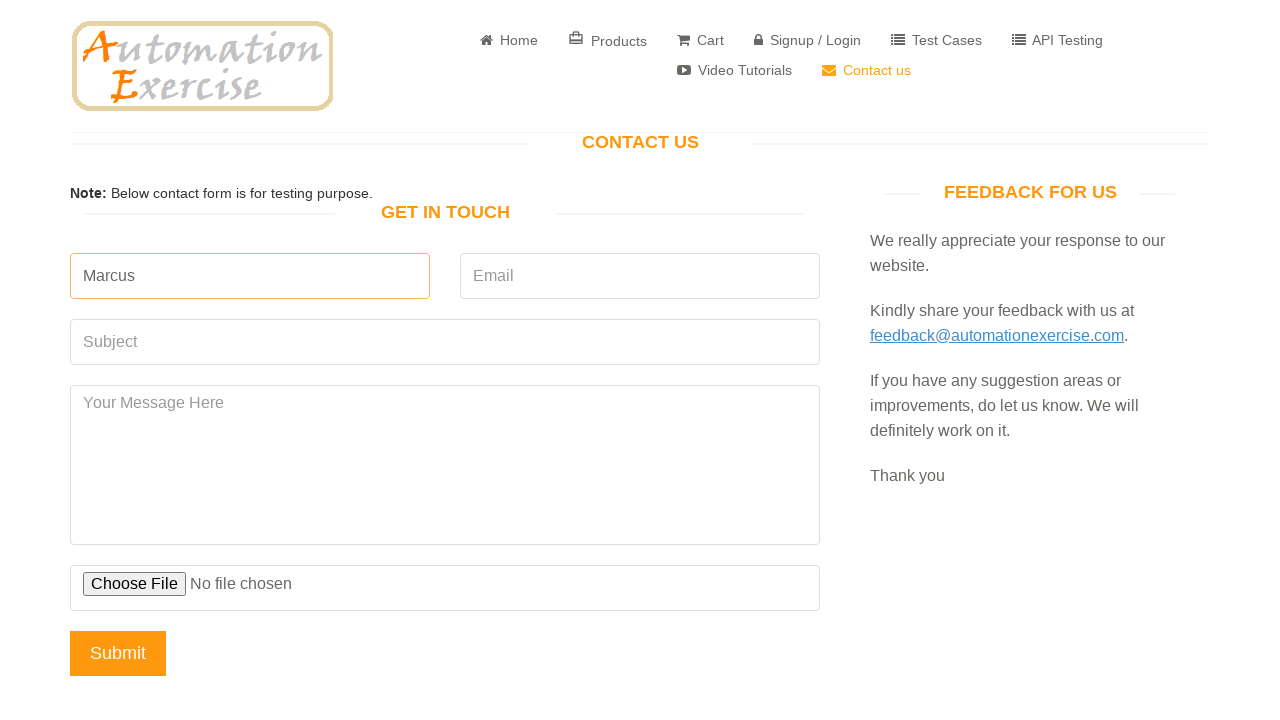

Filled email field with 'marcus.test2024@example.com' on input[name='email']
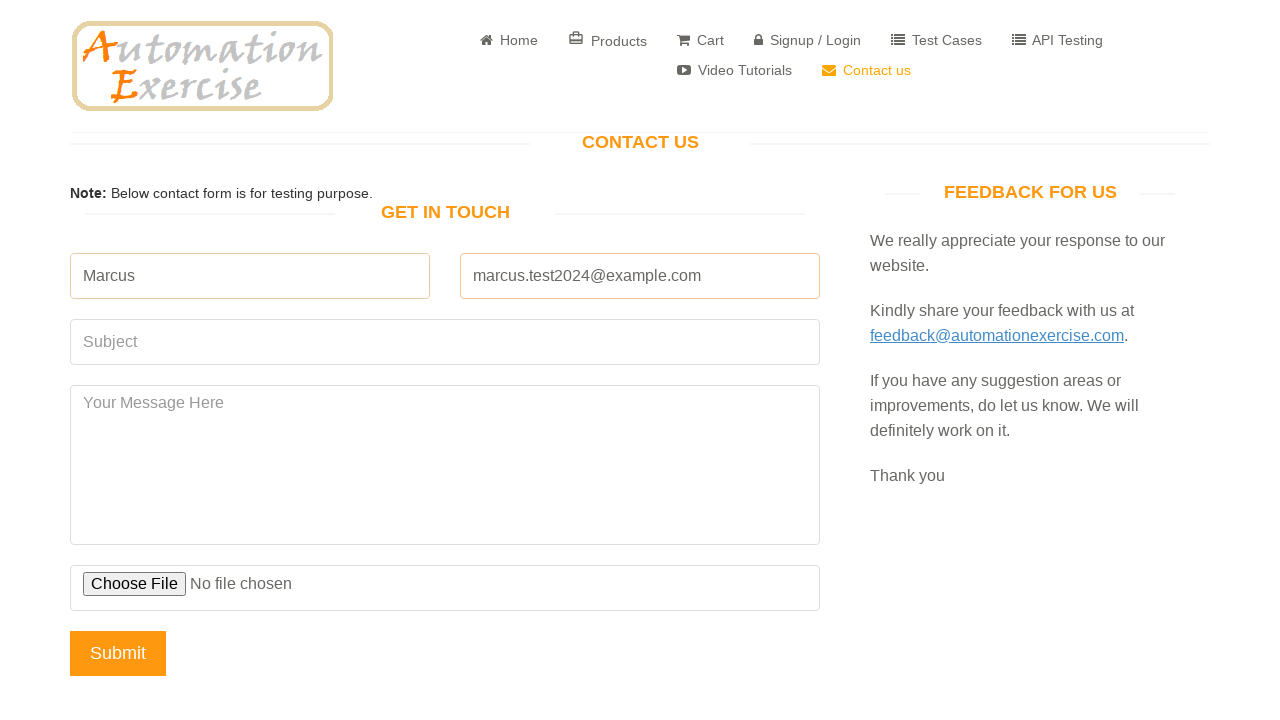

Filled subject field with 'Product Inquiry' on input[name='subject']
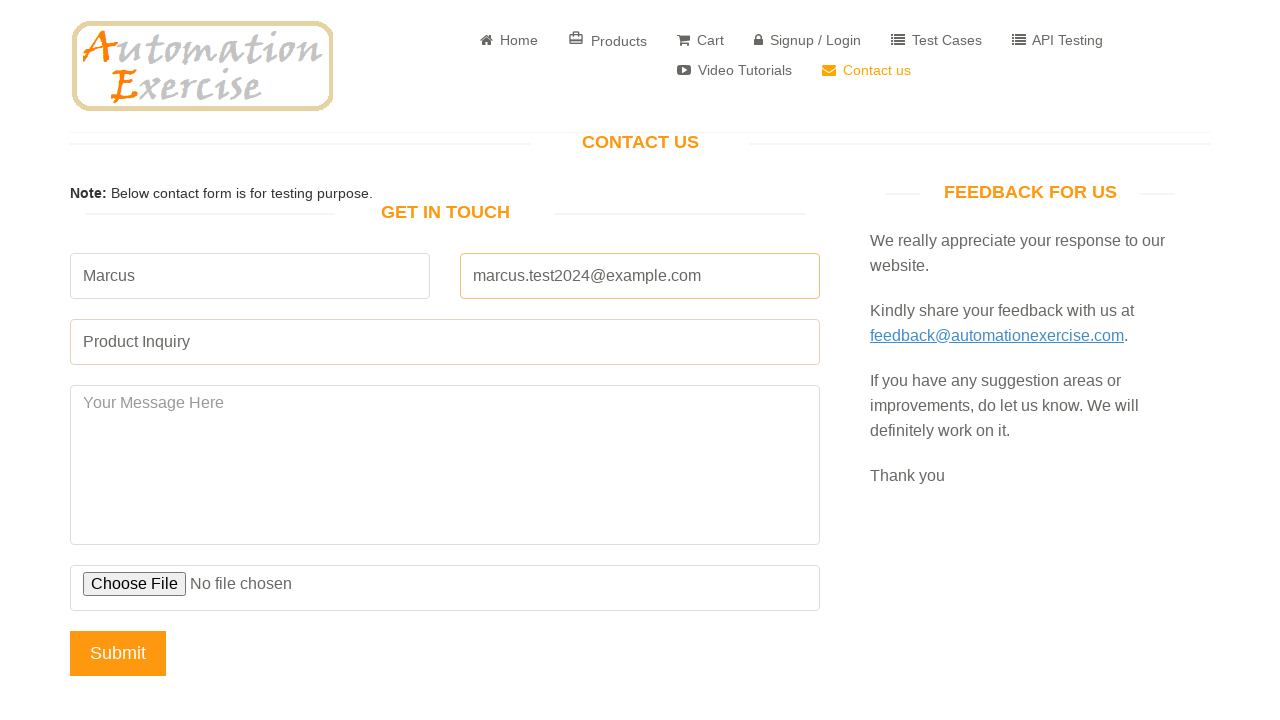

Filled message field with product inquiry text on #message
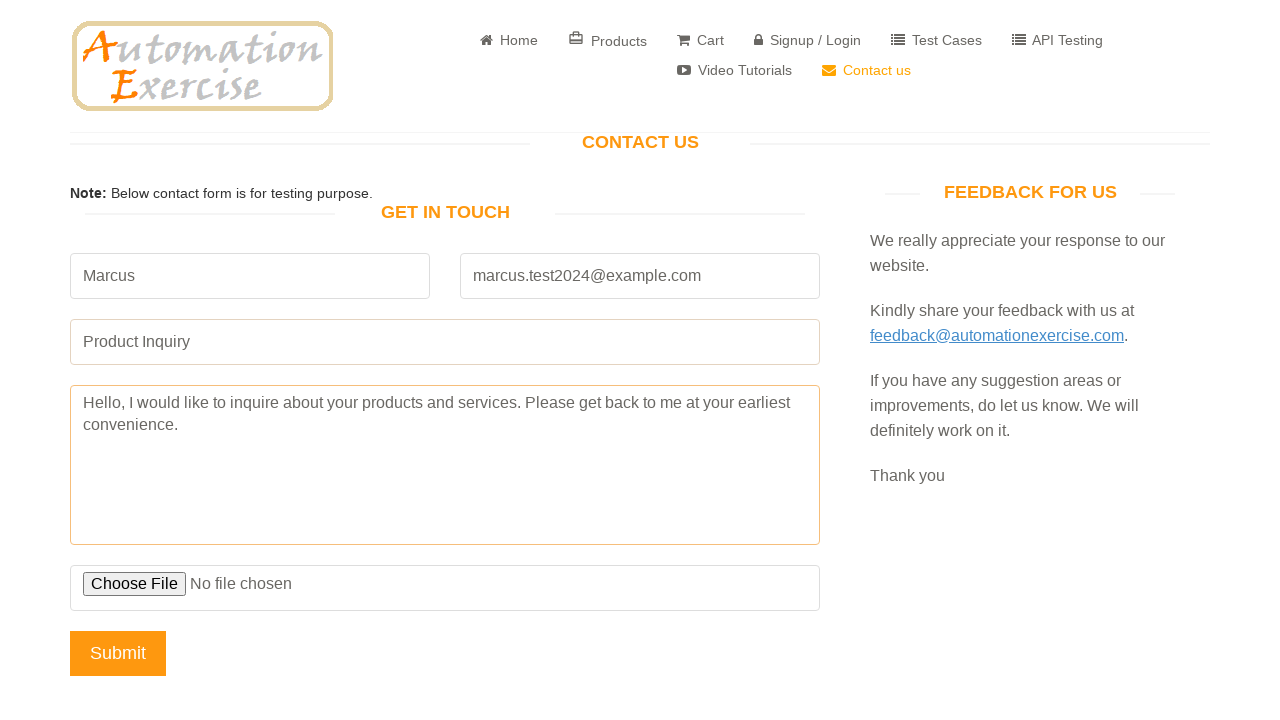

Clicked submit button to submit contact form at (118, 653) on input[name='submit']
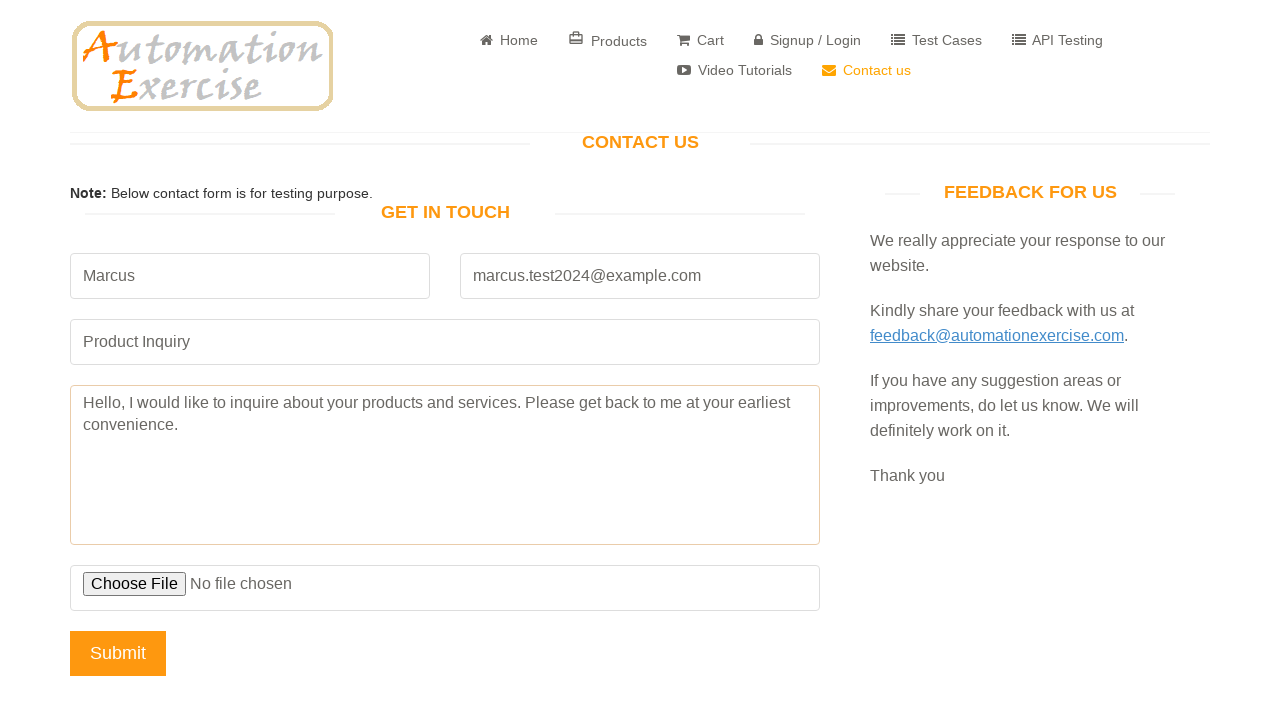

Handled and accepted alert dialog popup at (118, 653) on input[name='submit']
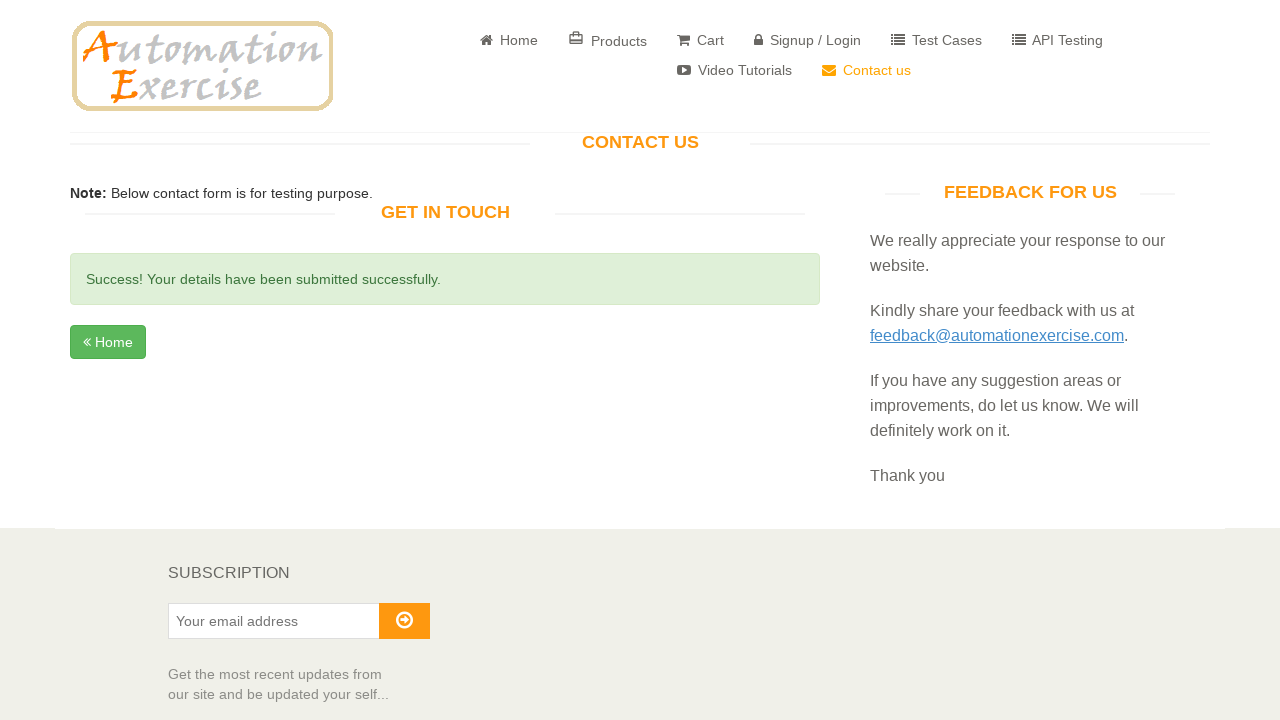

Success message 'Your details have been submitted successfully' is displayed
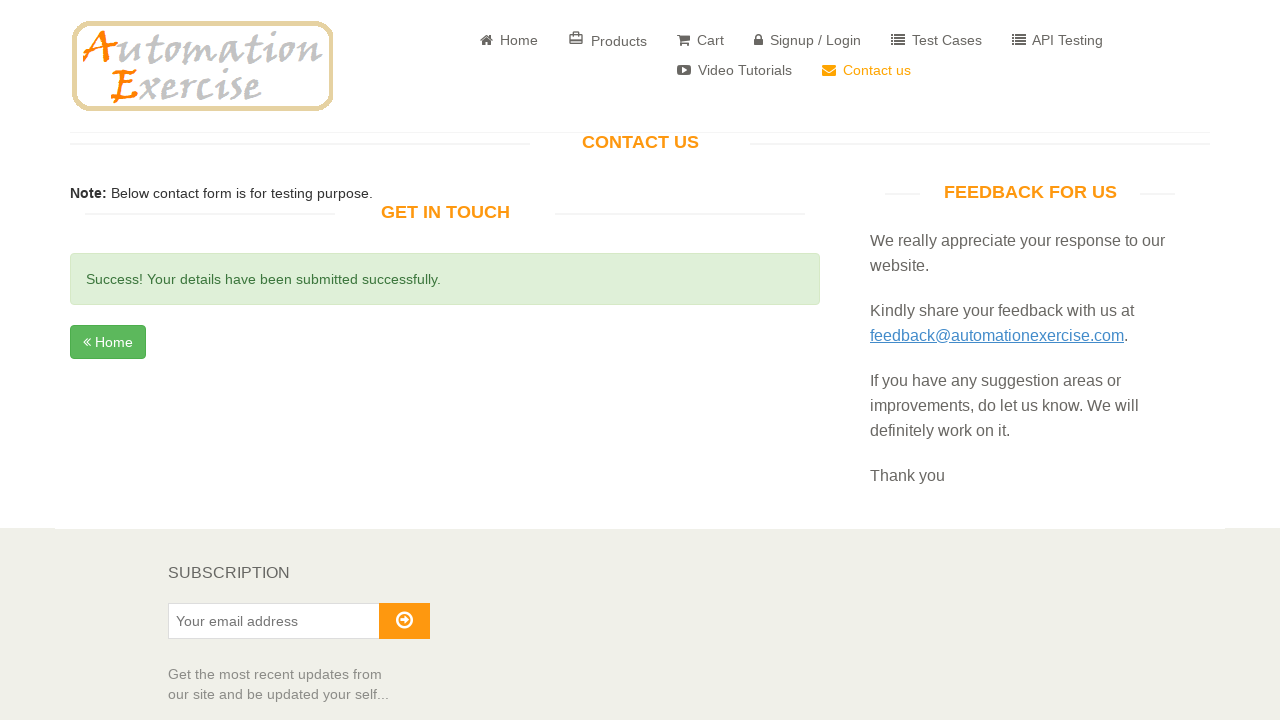

Clicked 'Home' button to return to home page at (87, 342) on xpath=(//*[text()=' Home'])[2]
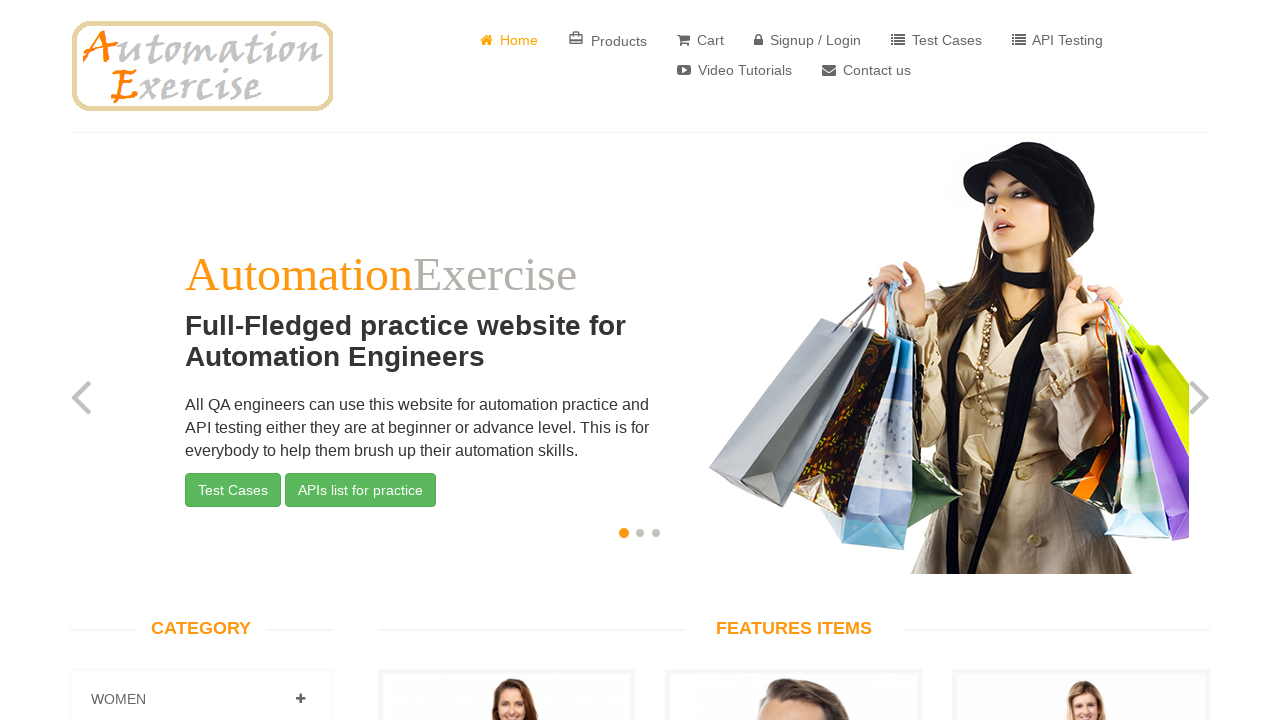

Successfully returned to home page and home link is visible
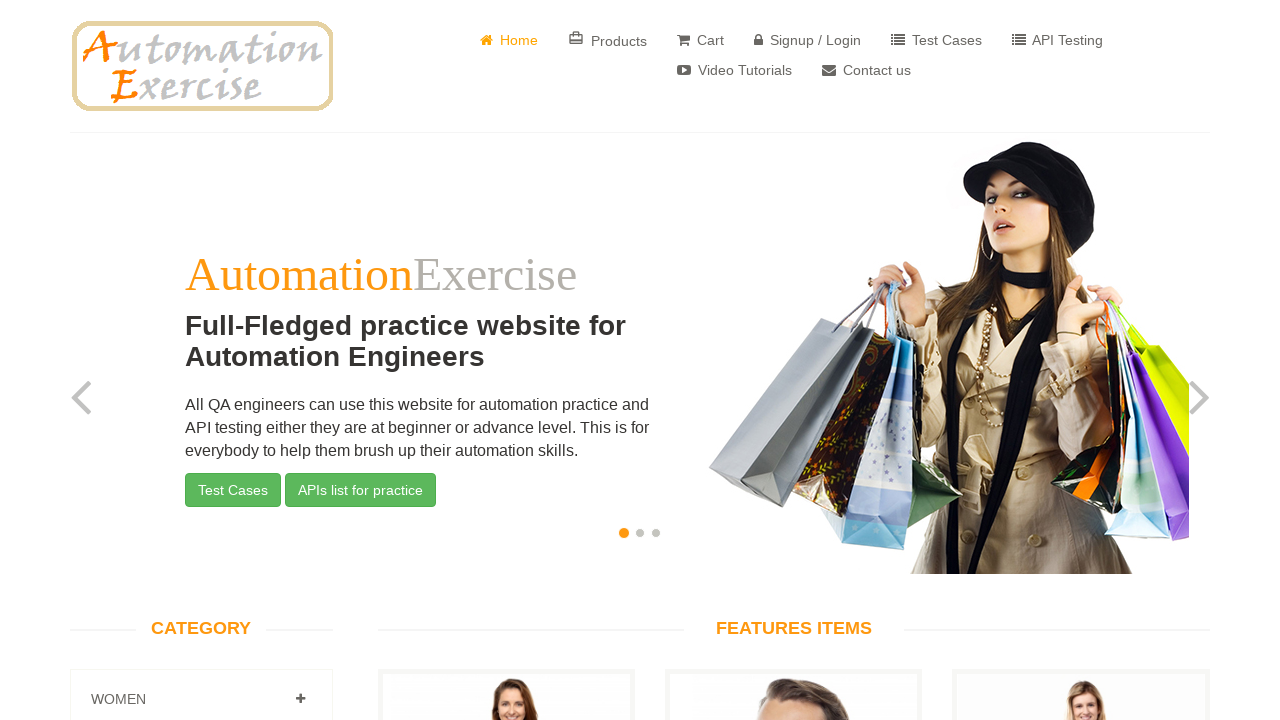

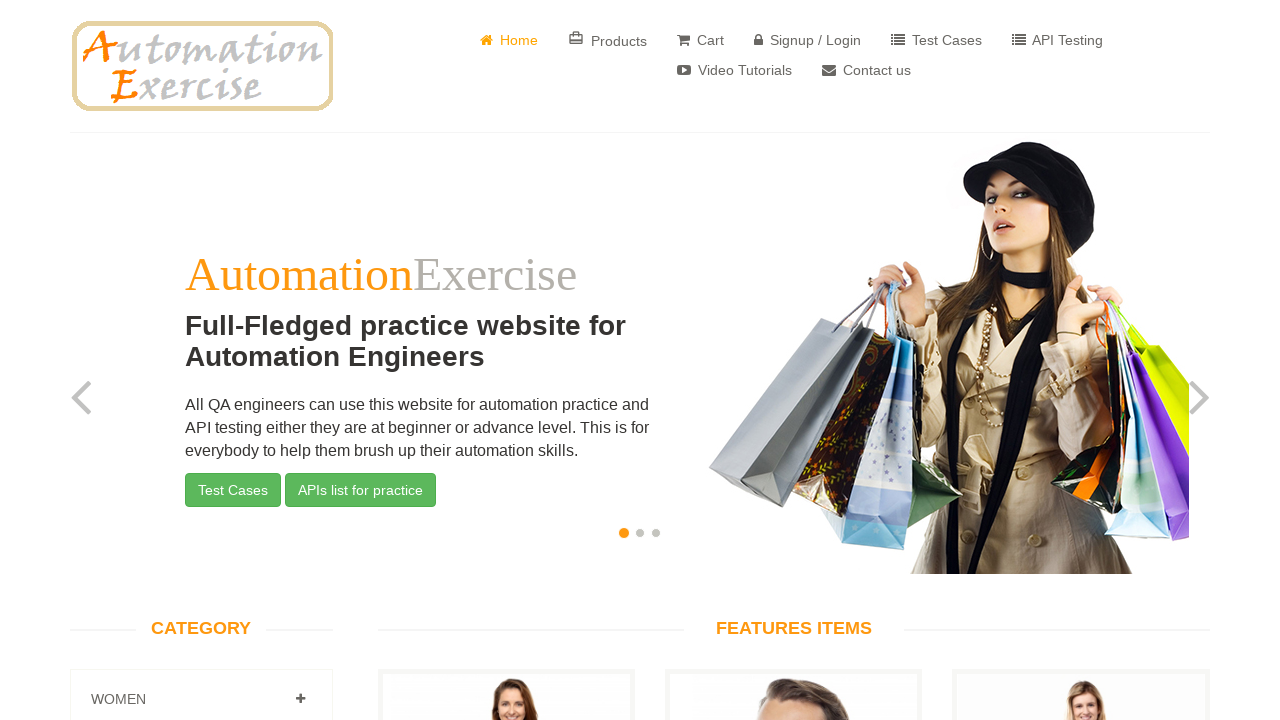